Tests click and hold interaction by selecting a block of numbers using drag selection on a selectable grid

Starting URL: https://automationfc.github.io/jquery-selectable/

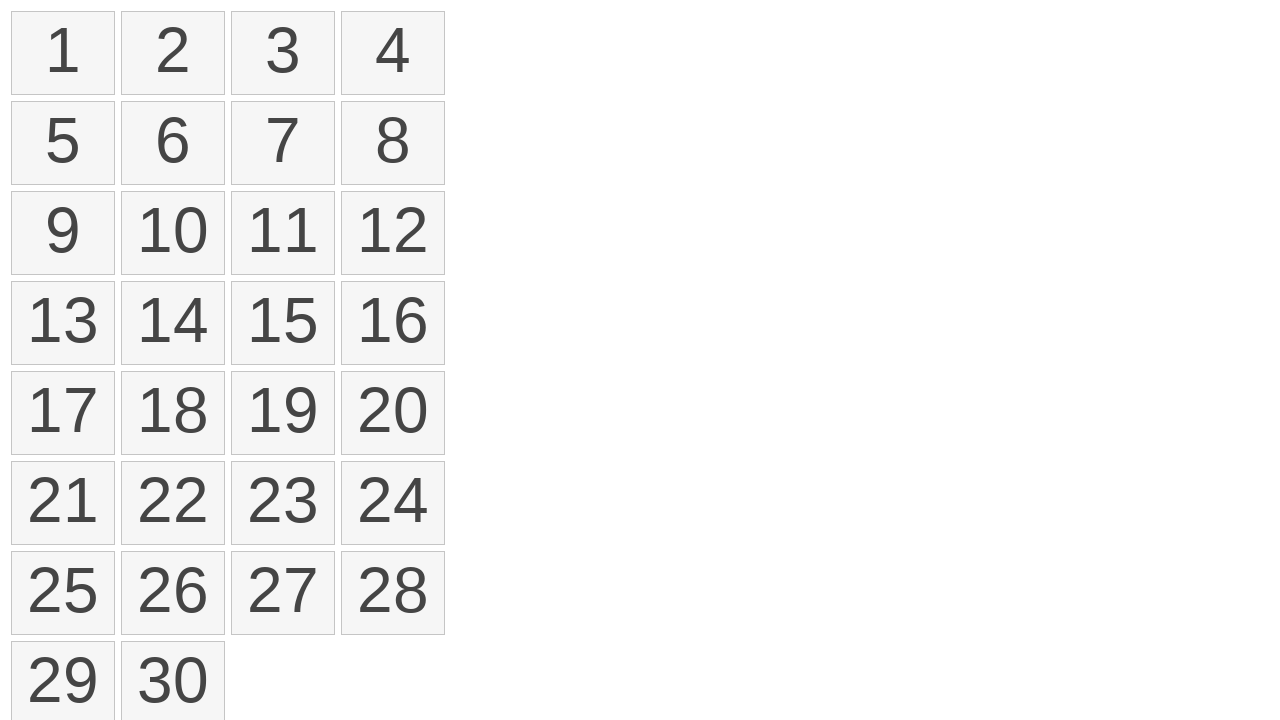

Waited for selectable list items to load
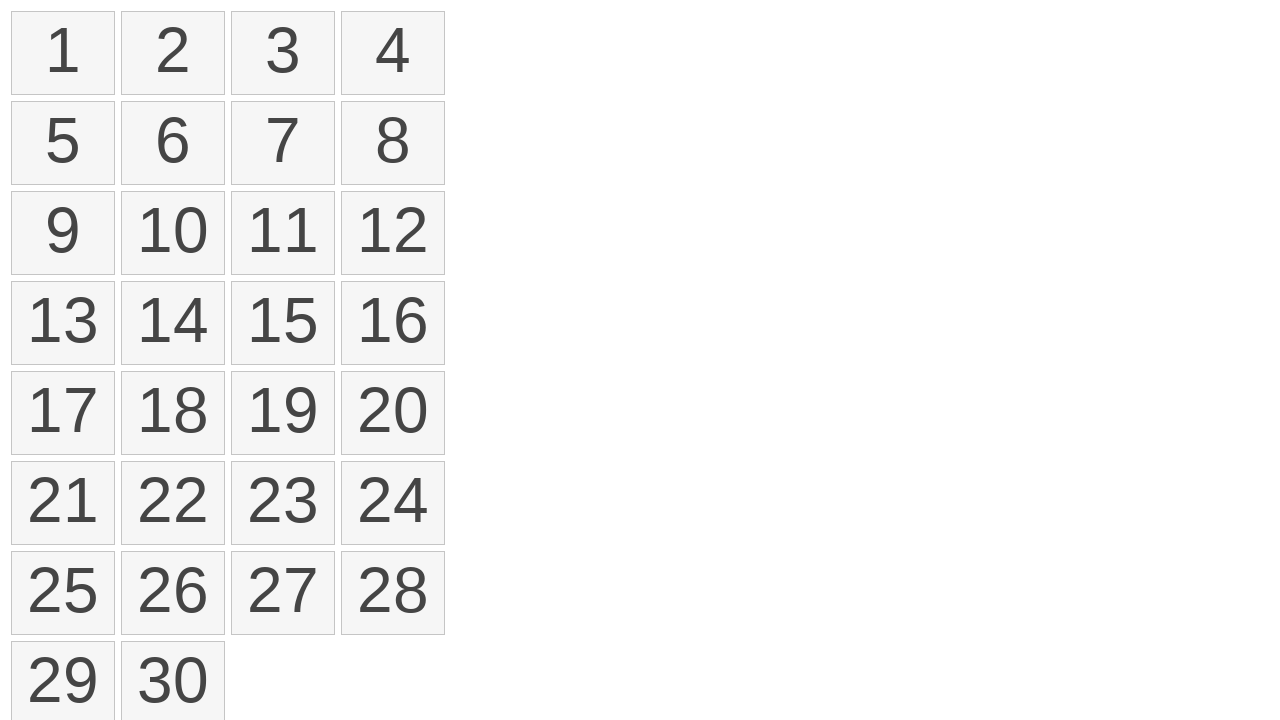

Located all number elements in the selectable grid
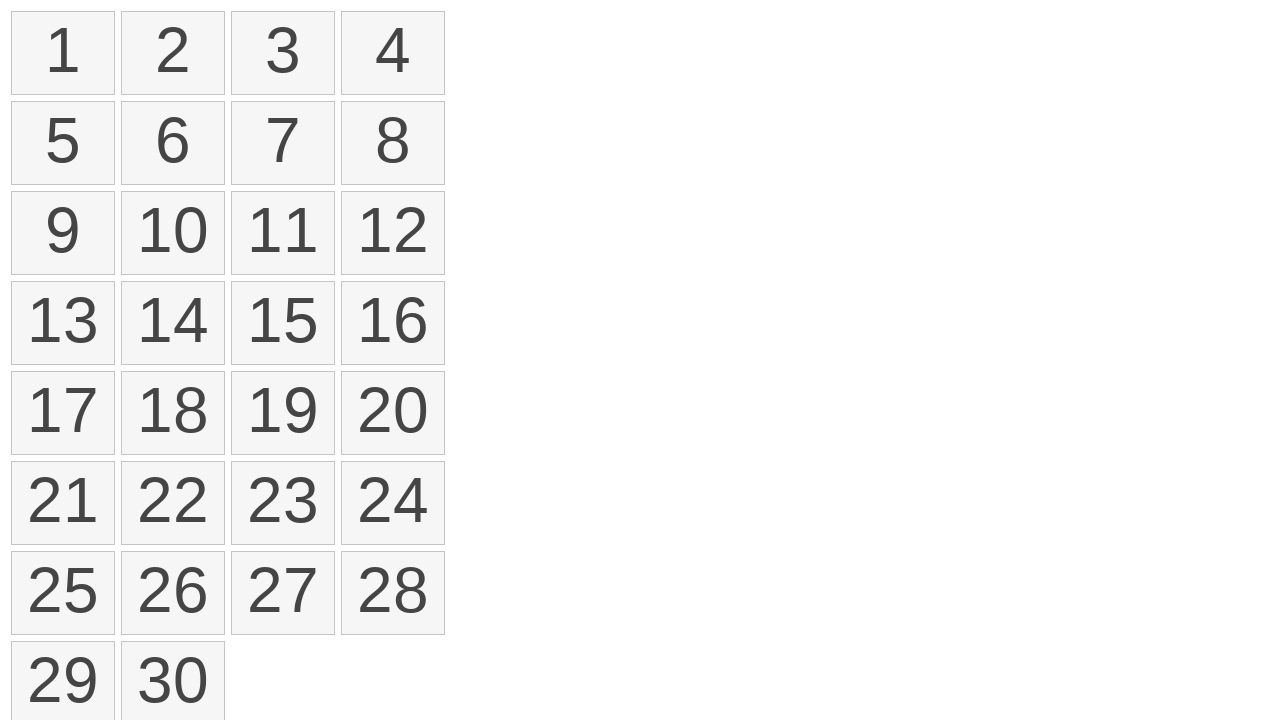

Retrieved bounding box of first element
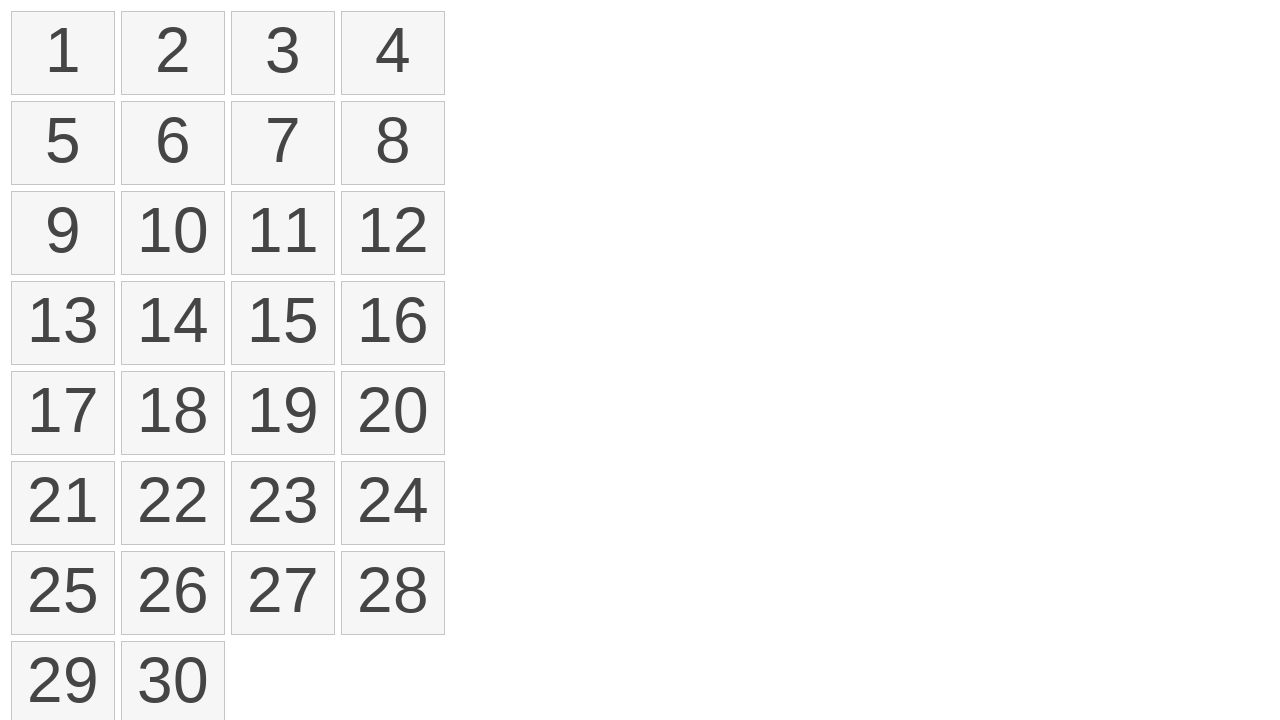

Retrieved bounding box of fourth element
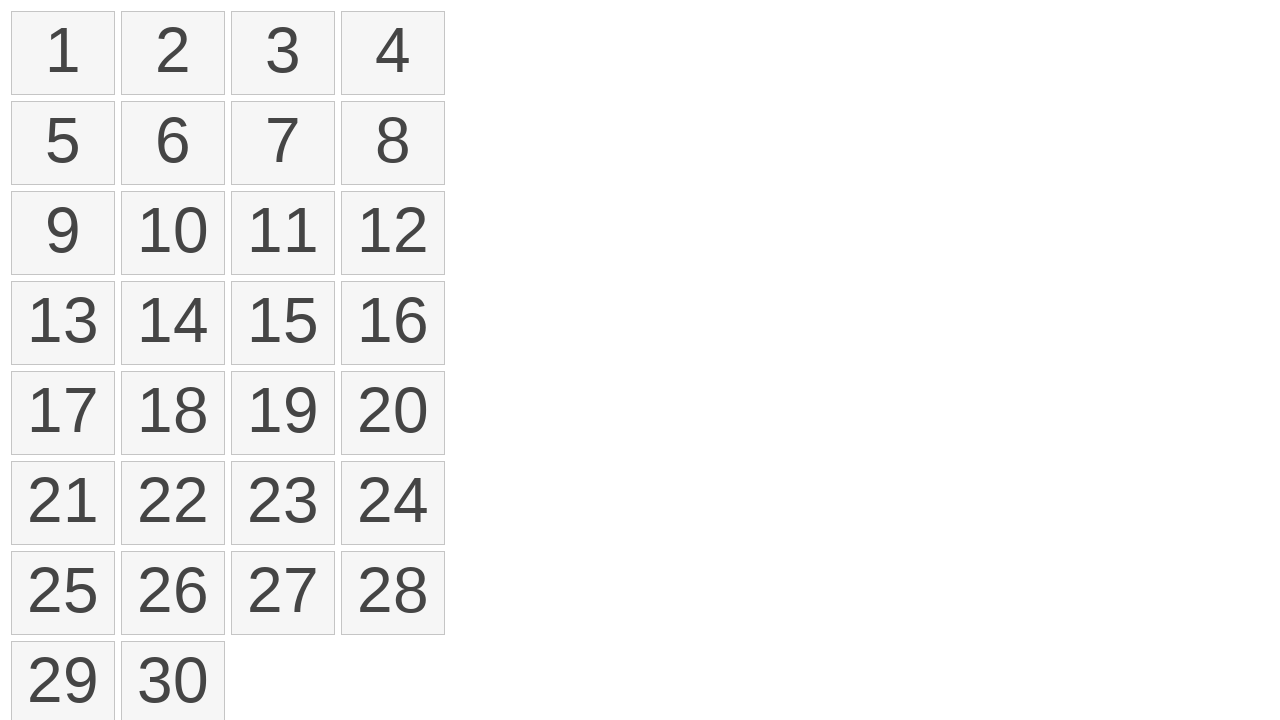

Moved mouse to center of first element at (63, 53)
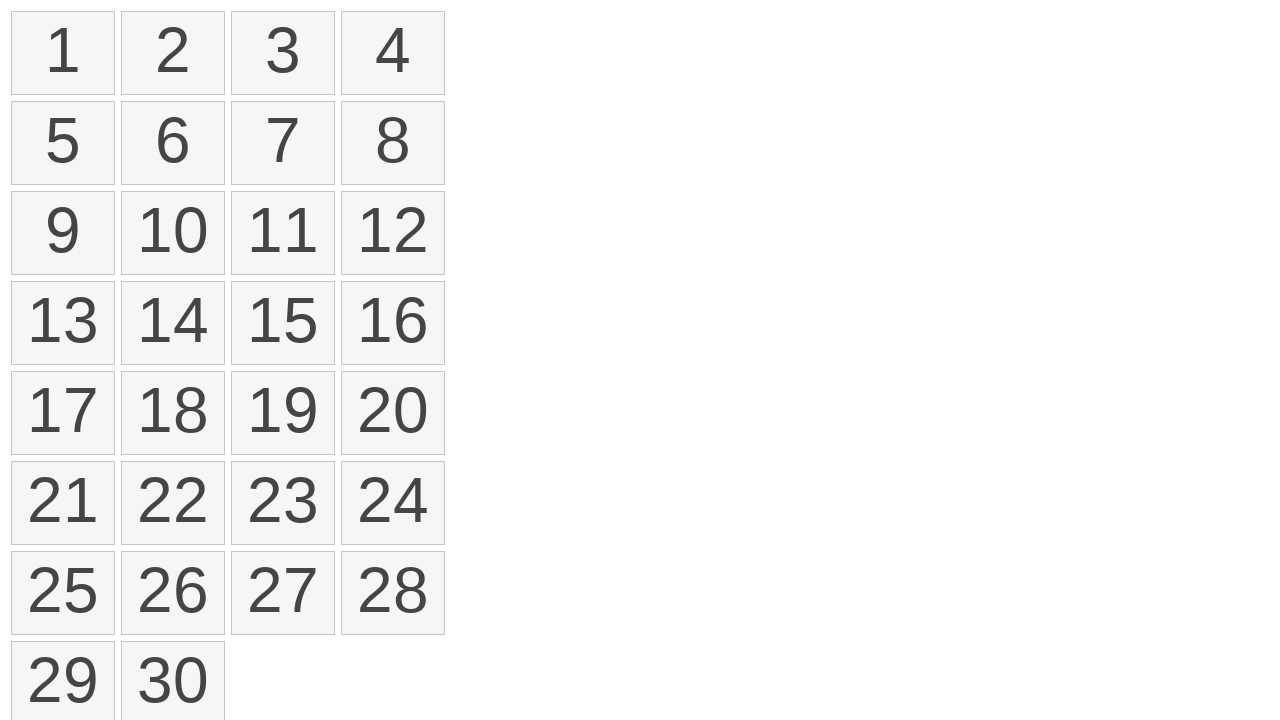

Pressed mouse button down on first element at (63, 53)
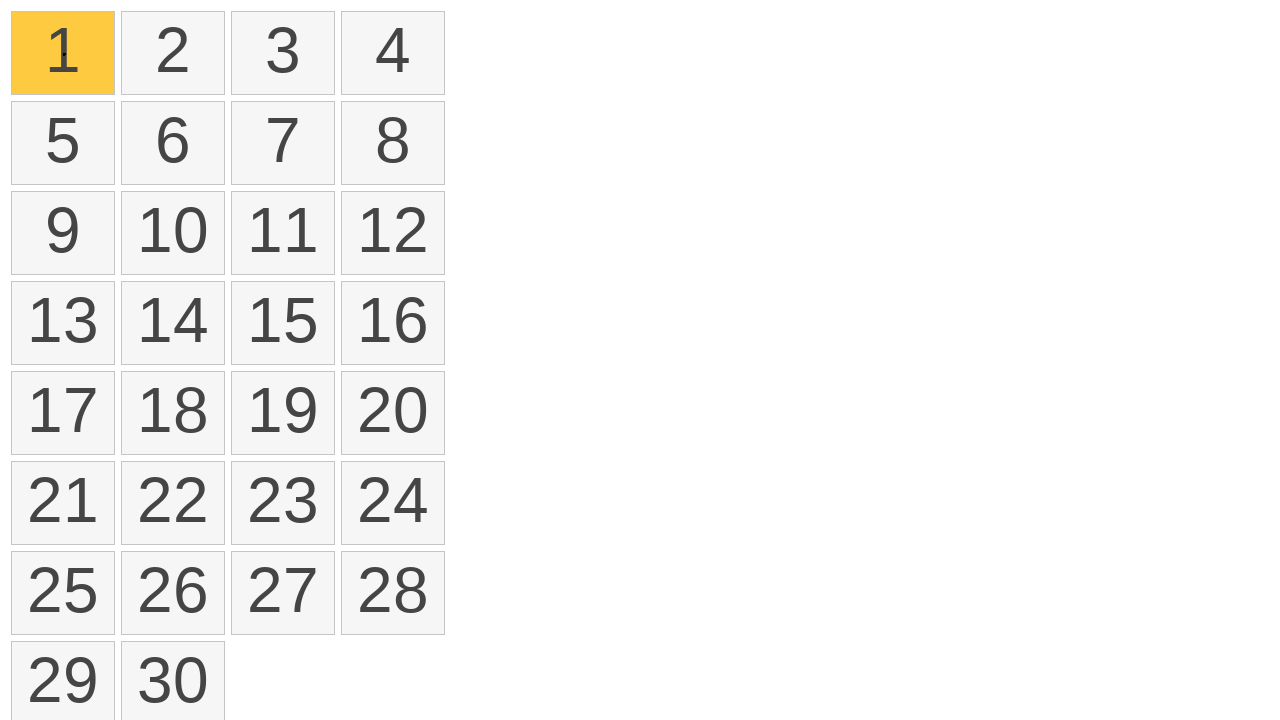

Dragged mouse to center of fourth element while holding button at (393, 53)
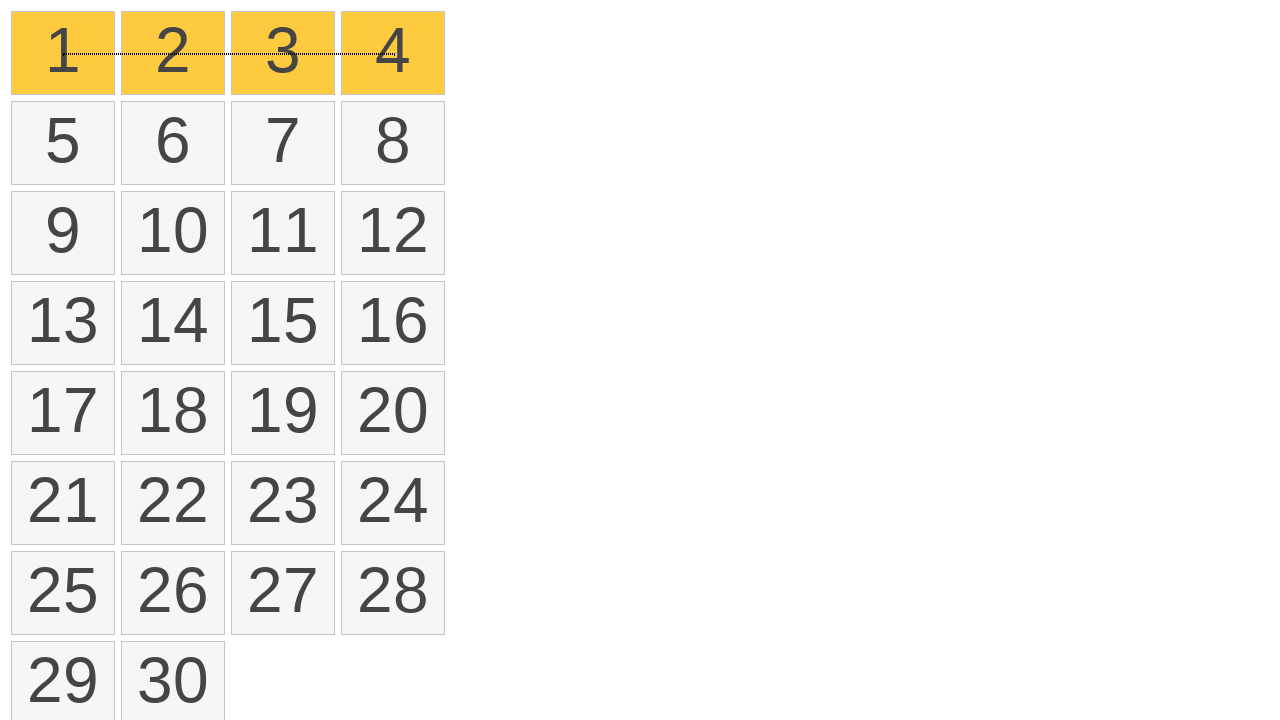

Released mouse button to complete drag selection from 1st to 4th element at (393, 53)
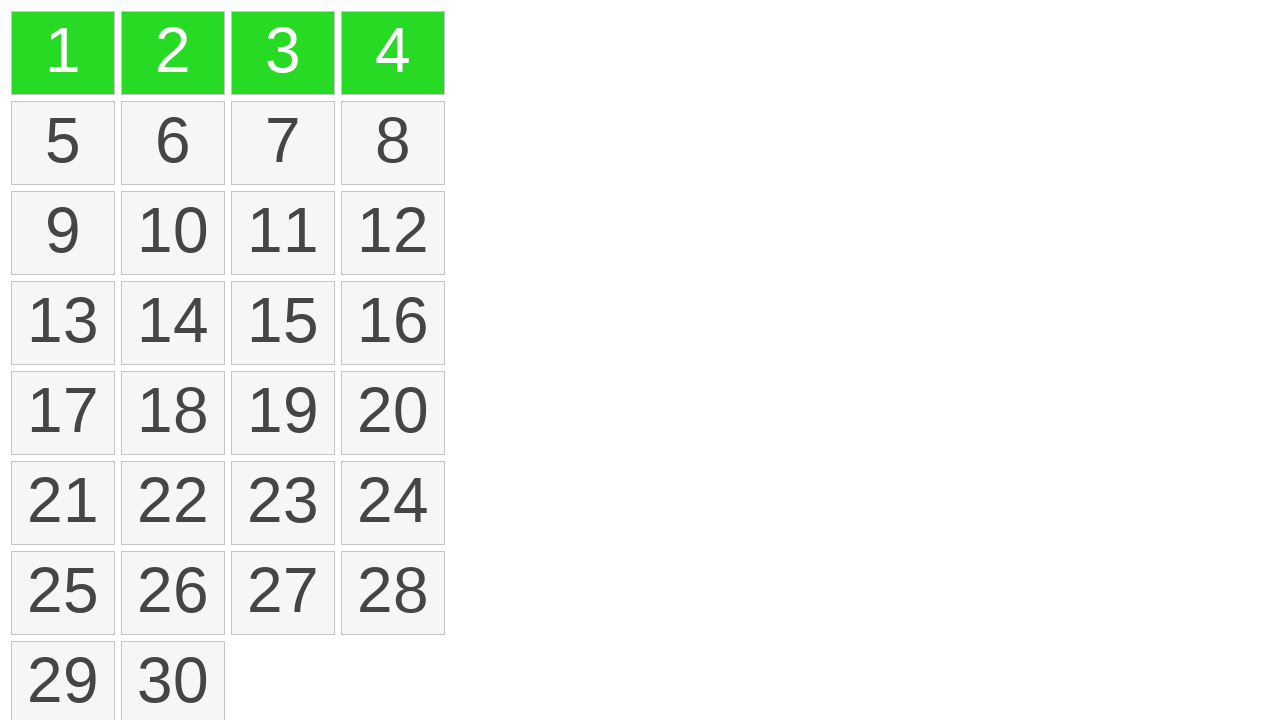

Located all selected elements to verify selection
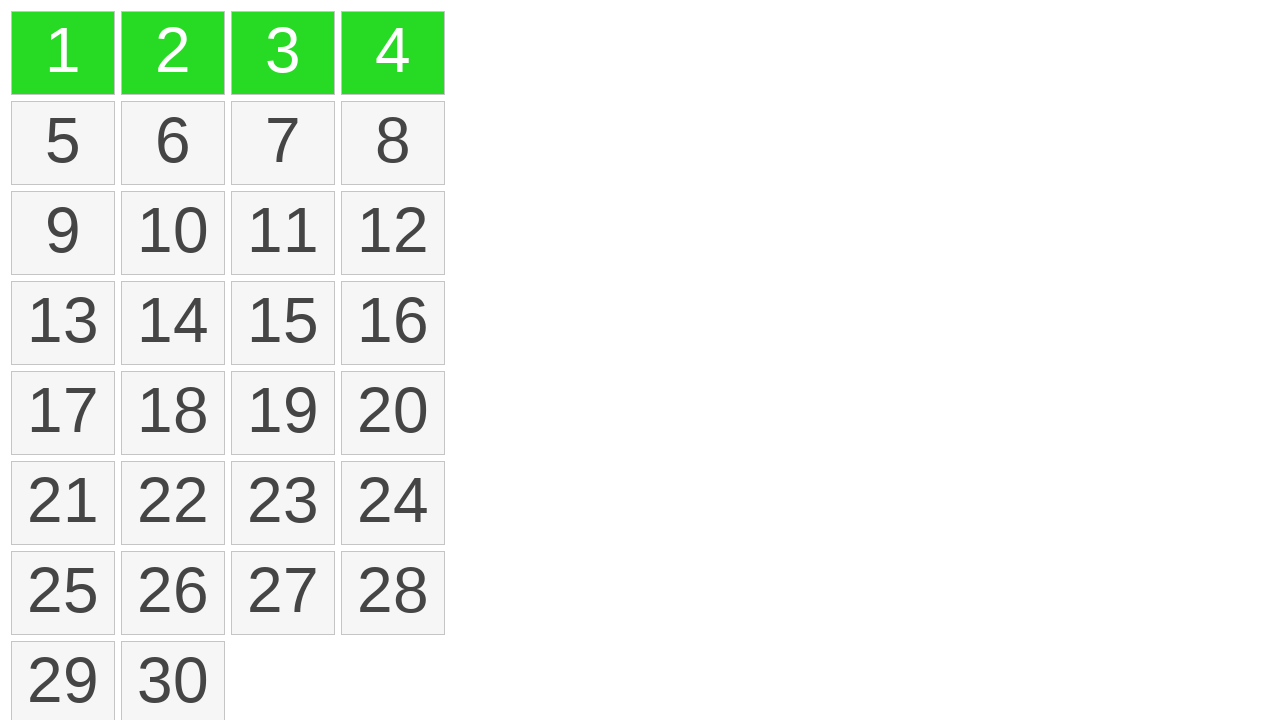

Verified that exactly 4 elements are selected
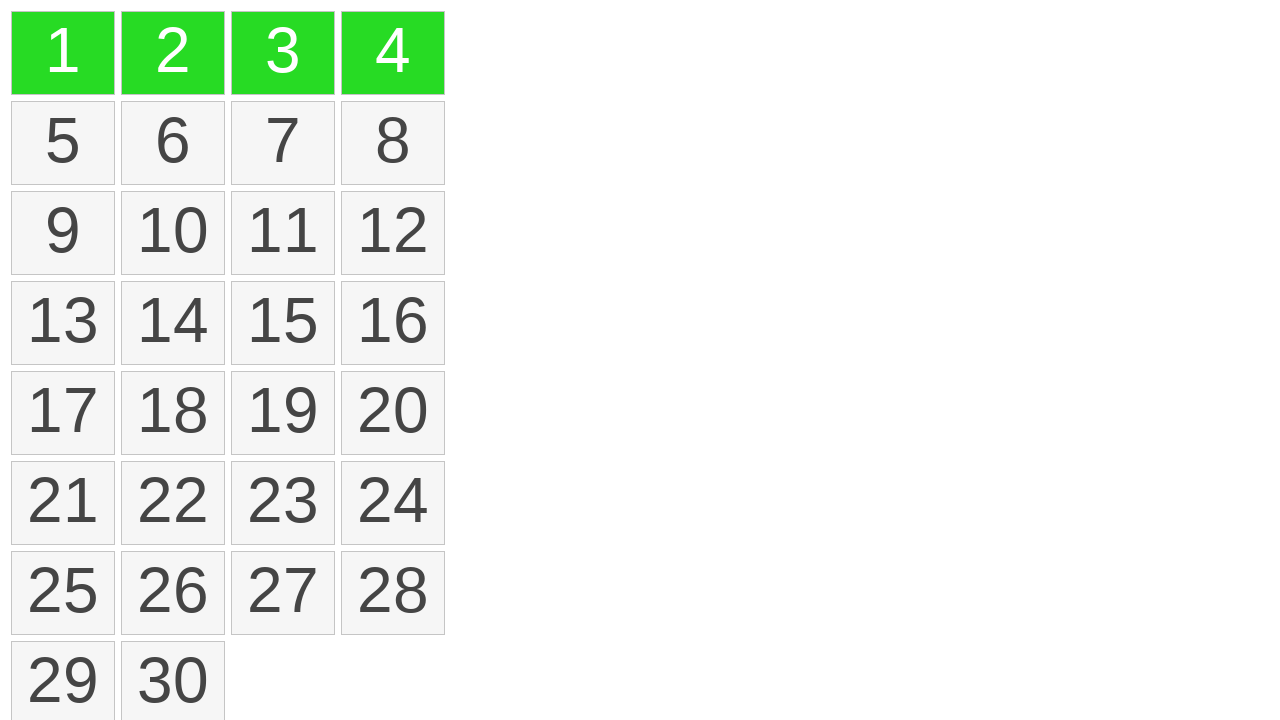

Retrieved bounding box of twelfth element
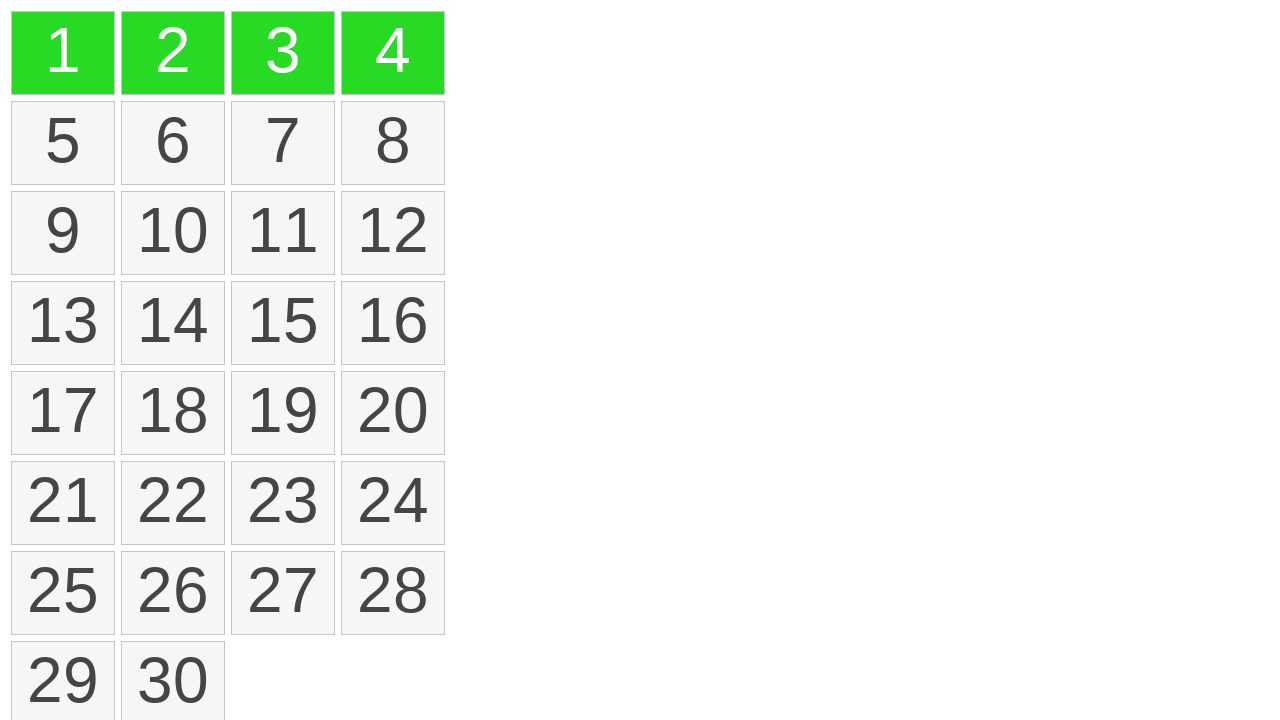

Moved mouse to center of first element for second drag operation at (63, 53)
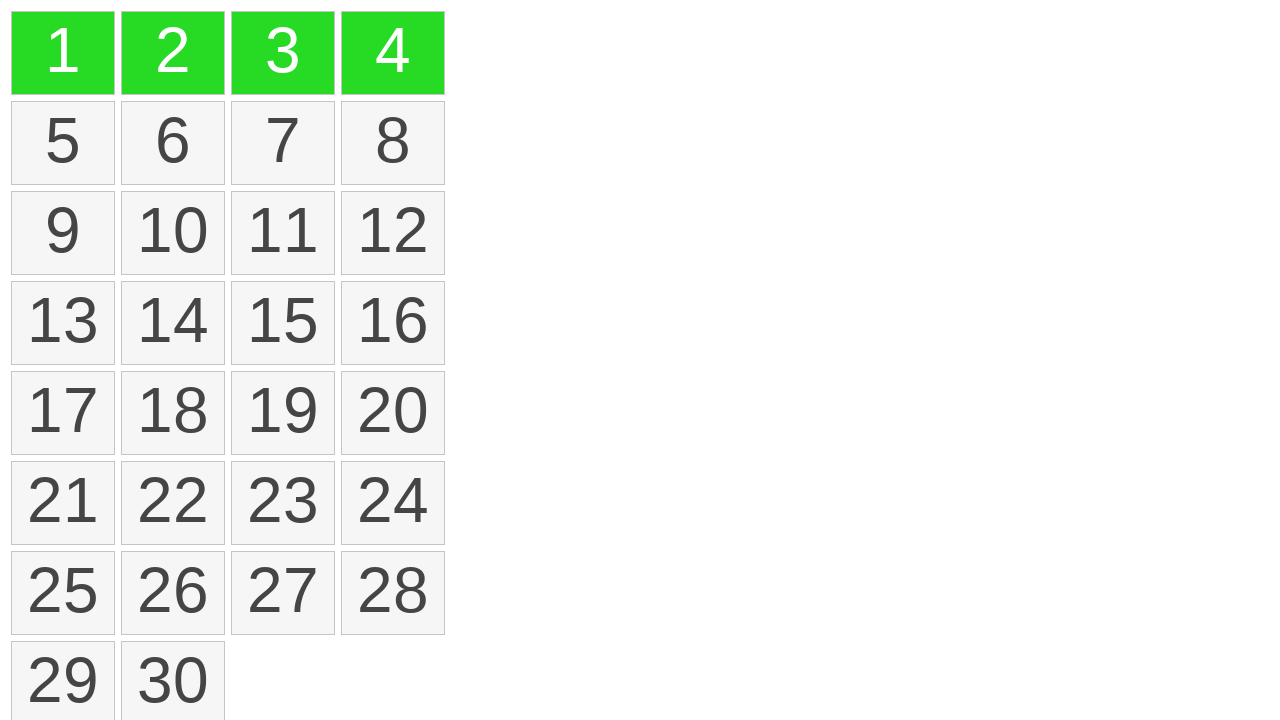

Pressed mouse button down on first element for second drag operation at (63, 53)
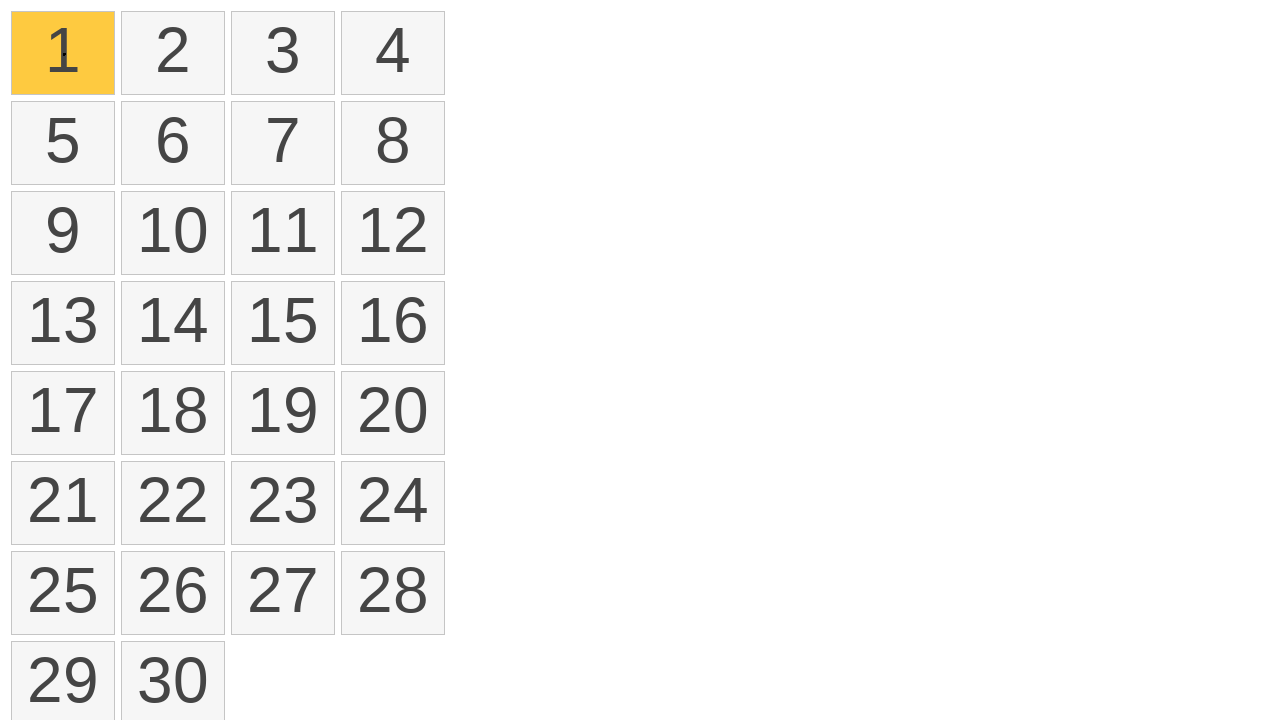

Dragged mouse to center of twelfth element while holding button at (393, 233)
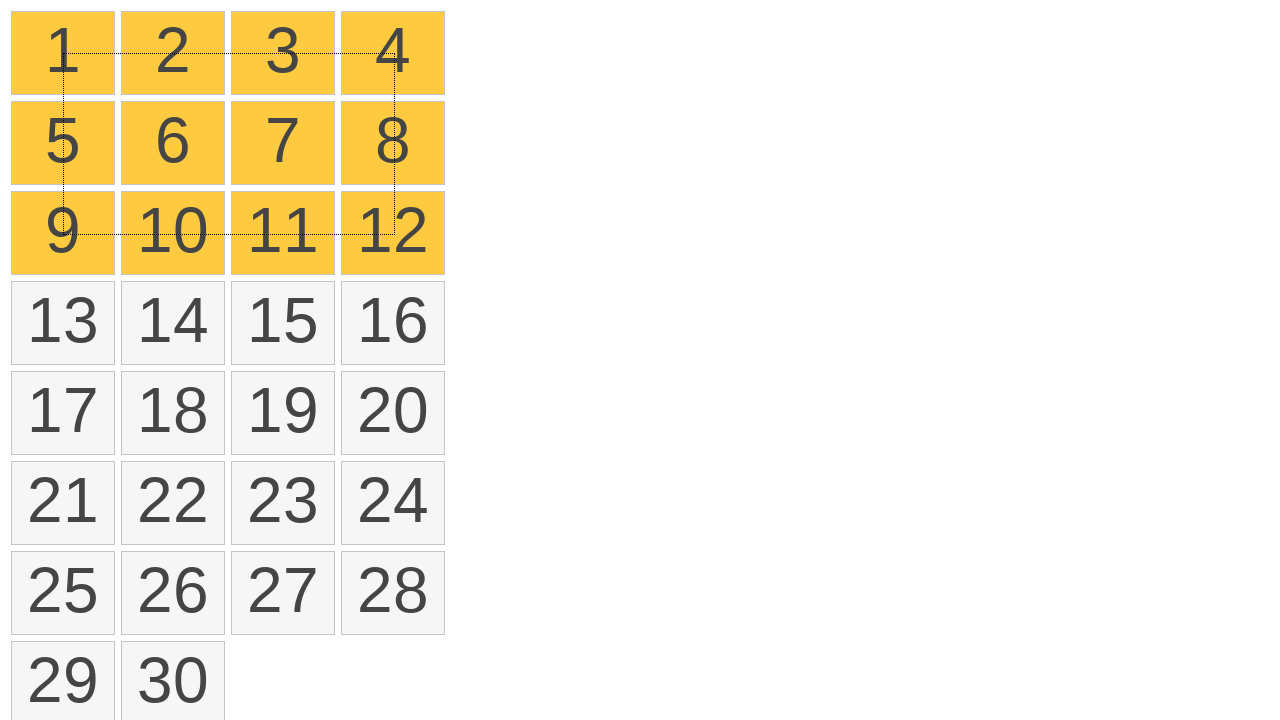

Released mouse button to complete drag selection from 1st to 12th element at (393, 233)
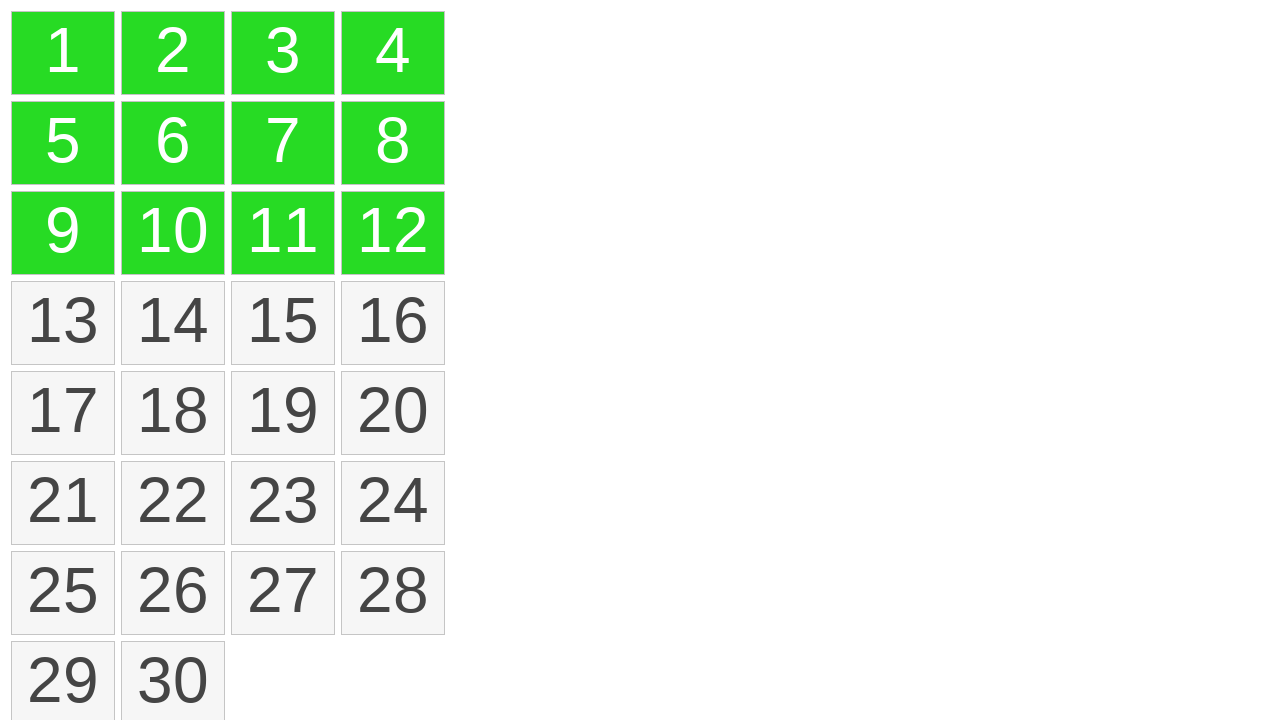

Located all selected elements to verify second selection
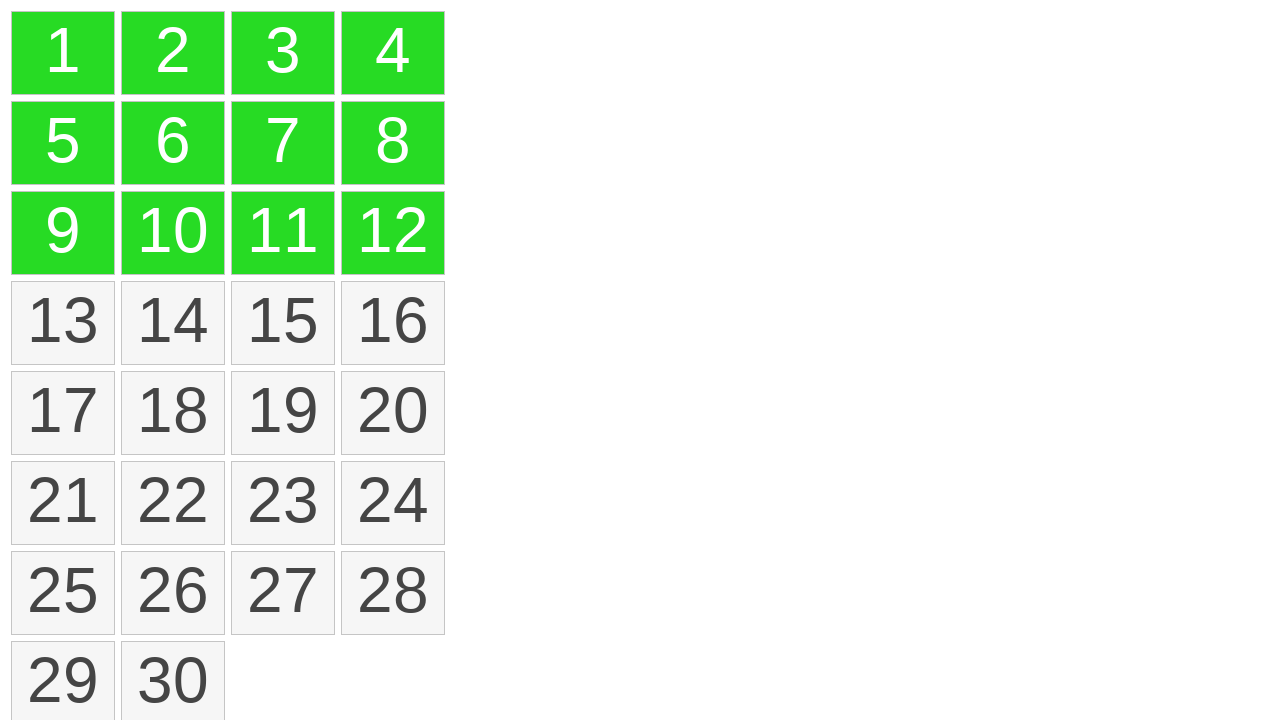

Verified that exactly 12 elements are selected
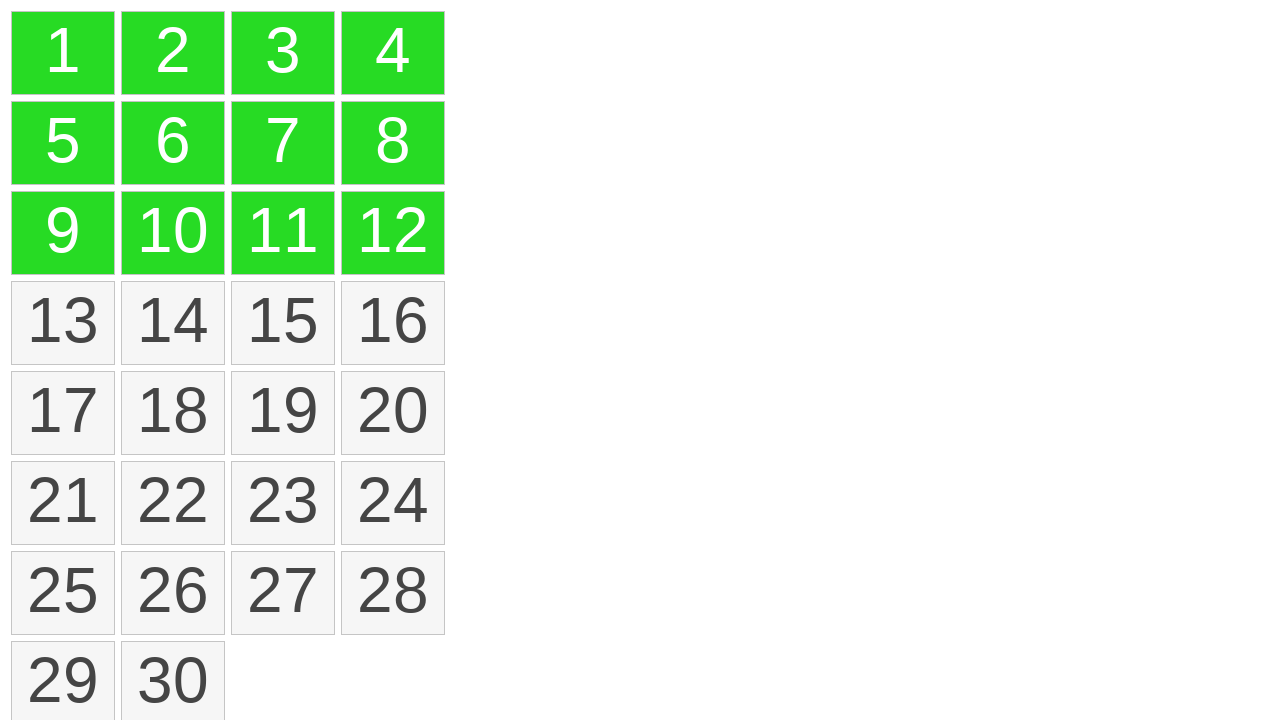

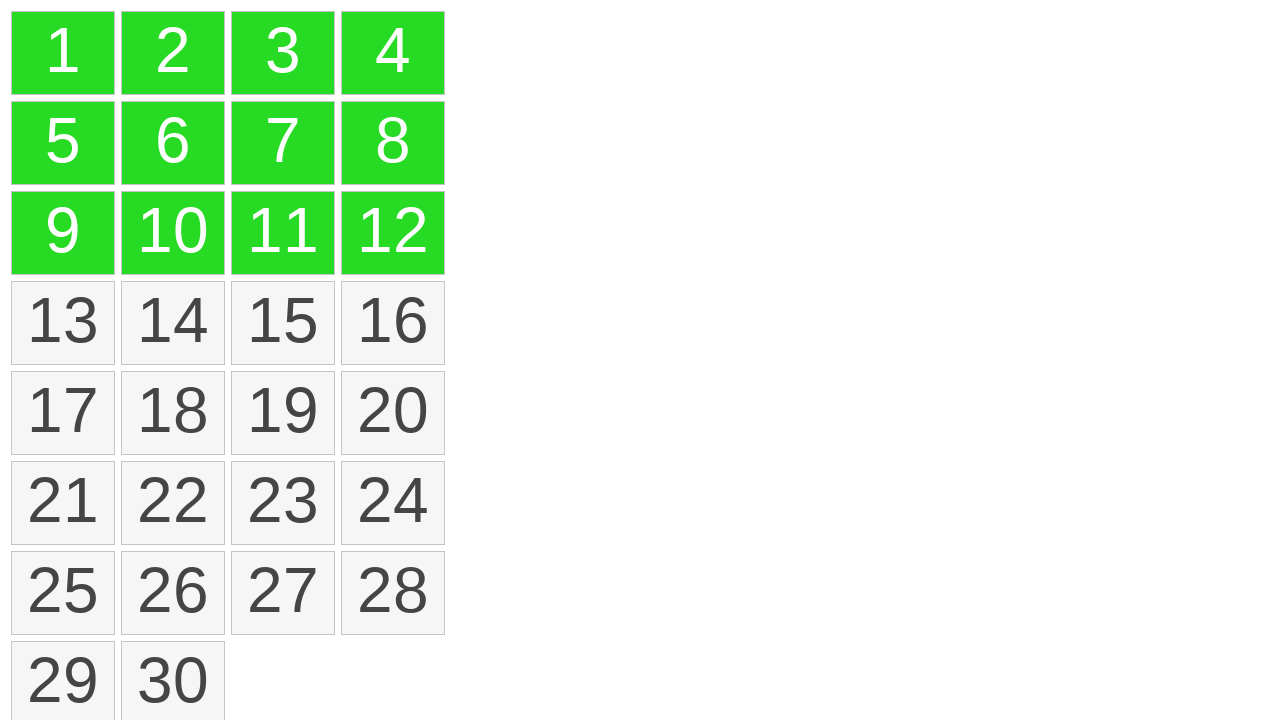